Tests that resizing a constrained box beyond its maximum dimensions stops at the maximum size by dragging the resize handle

Starting URL: https://demoqa.com/resizable

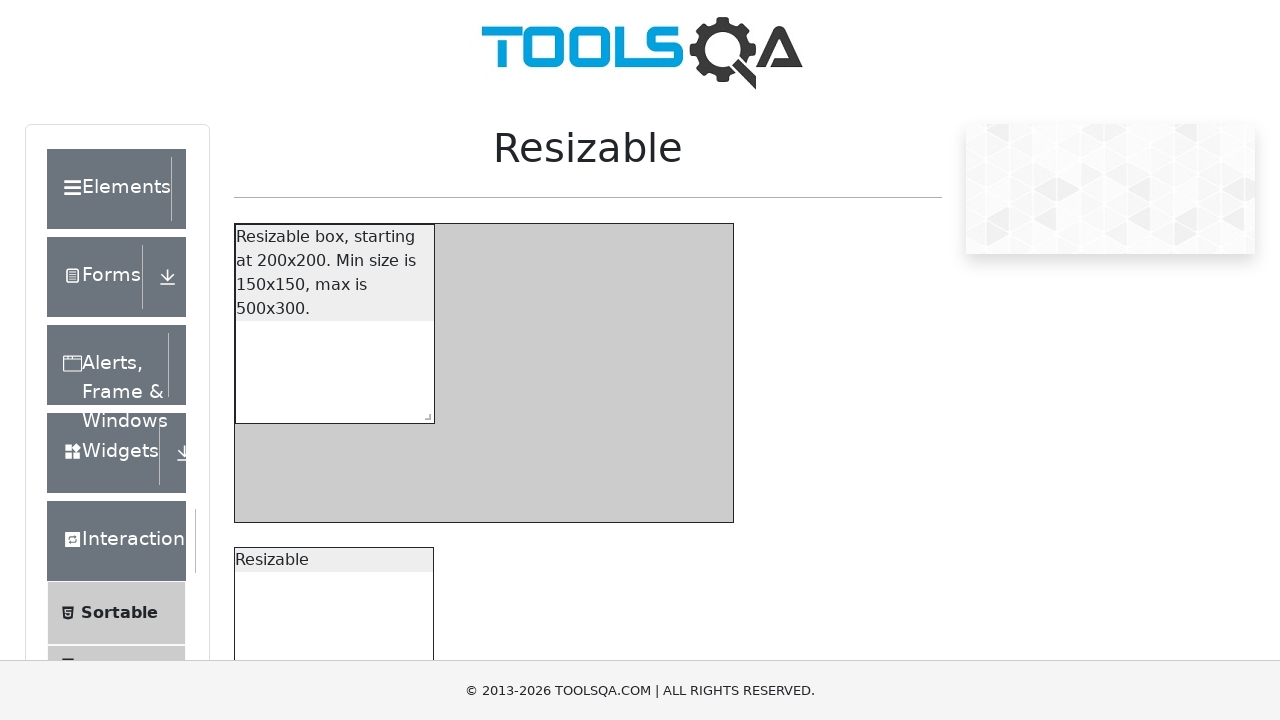

Navigated to https://demoqa.com/resizable
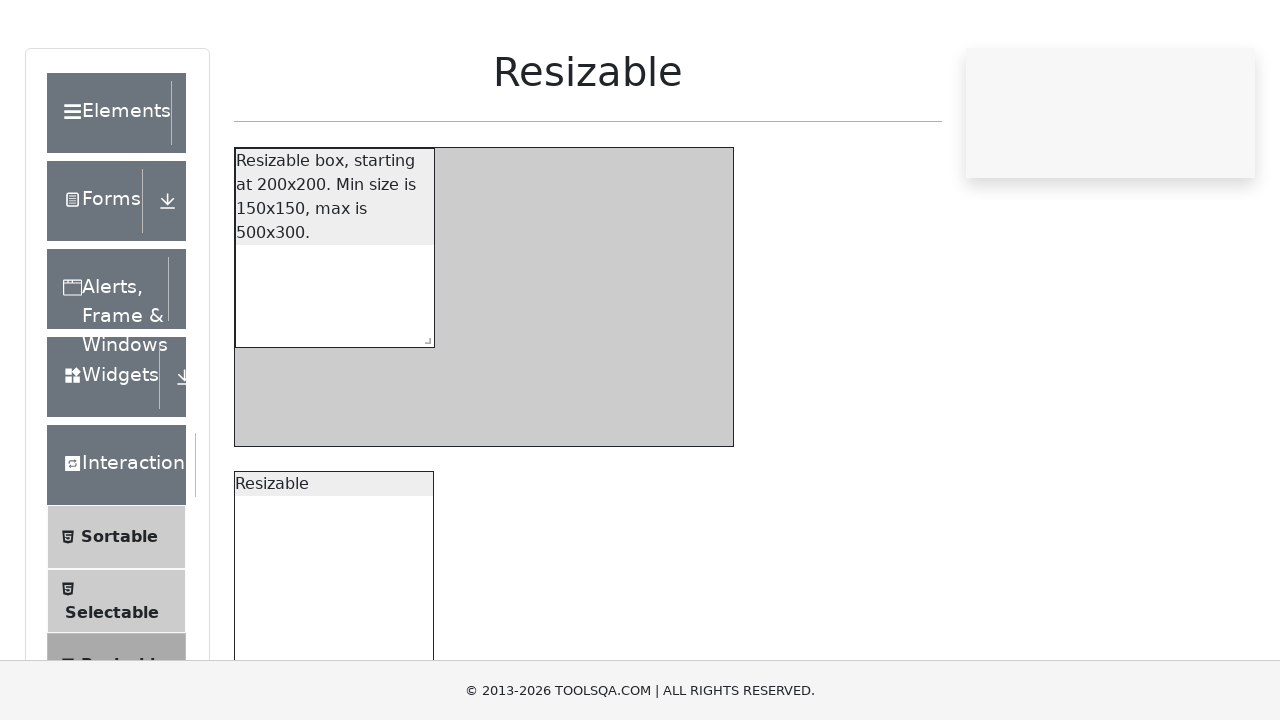

Clicked on the constrained resizable box at (335, 324) on #resizableBoxWithRestriction
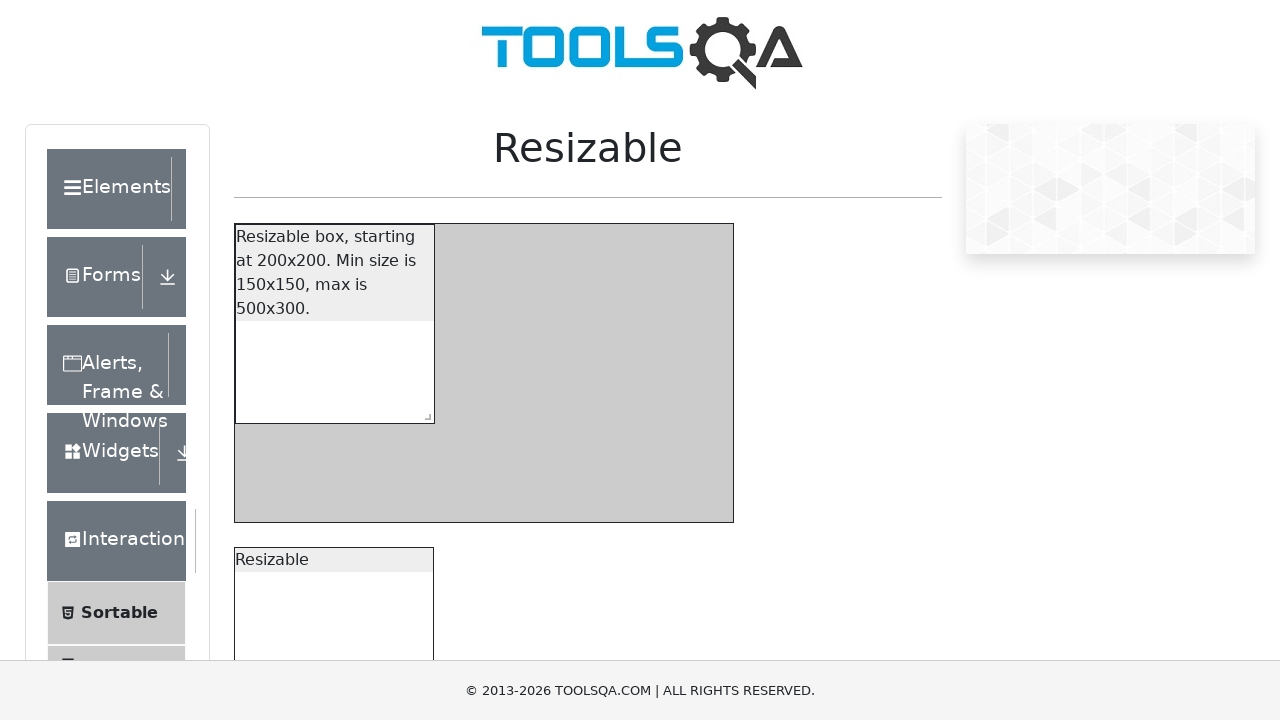

Located the resize handle at bottom-right corner
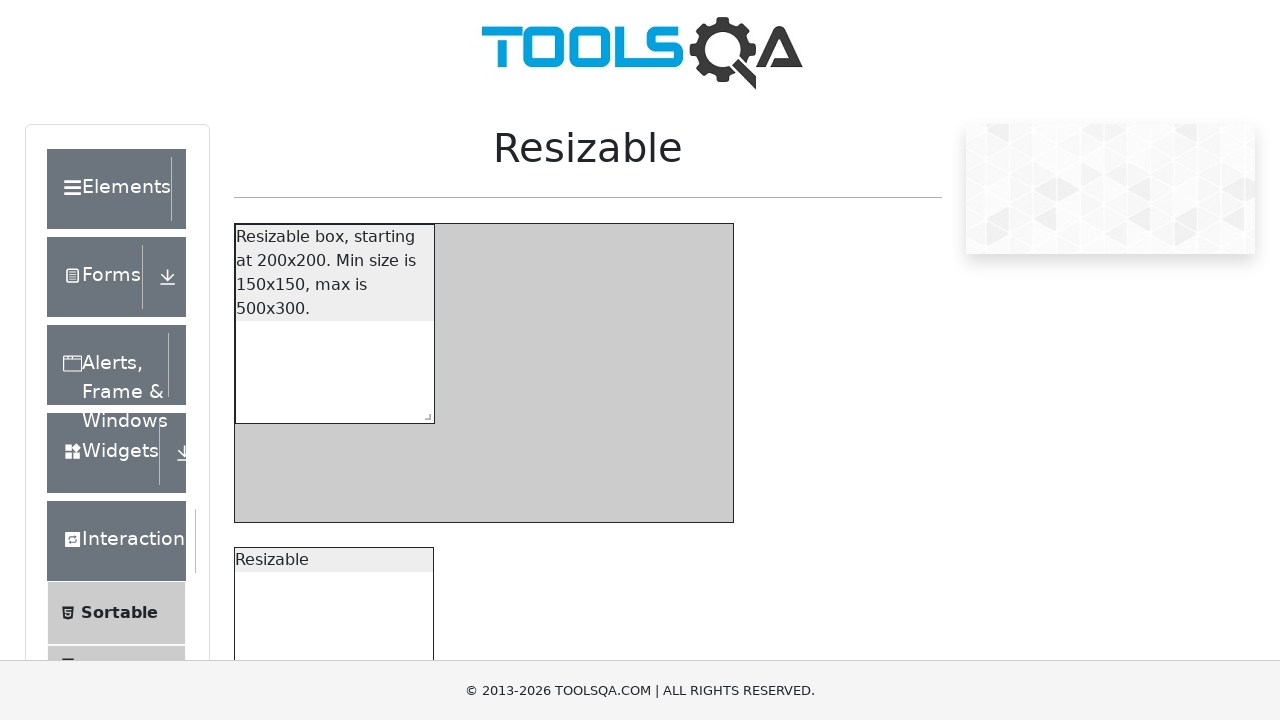

Dragged resize handle beyond maximum dimensions (350px right, 150px down) at (764, 553)
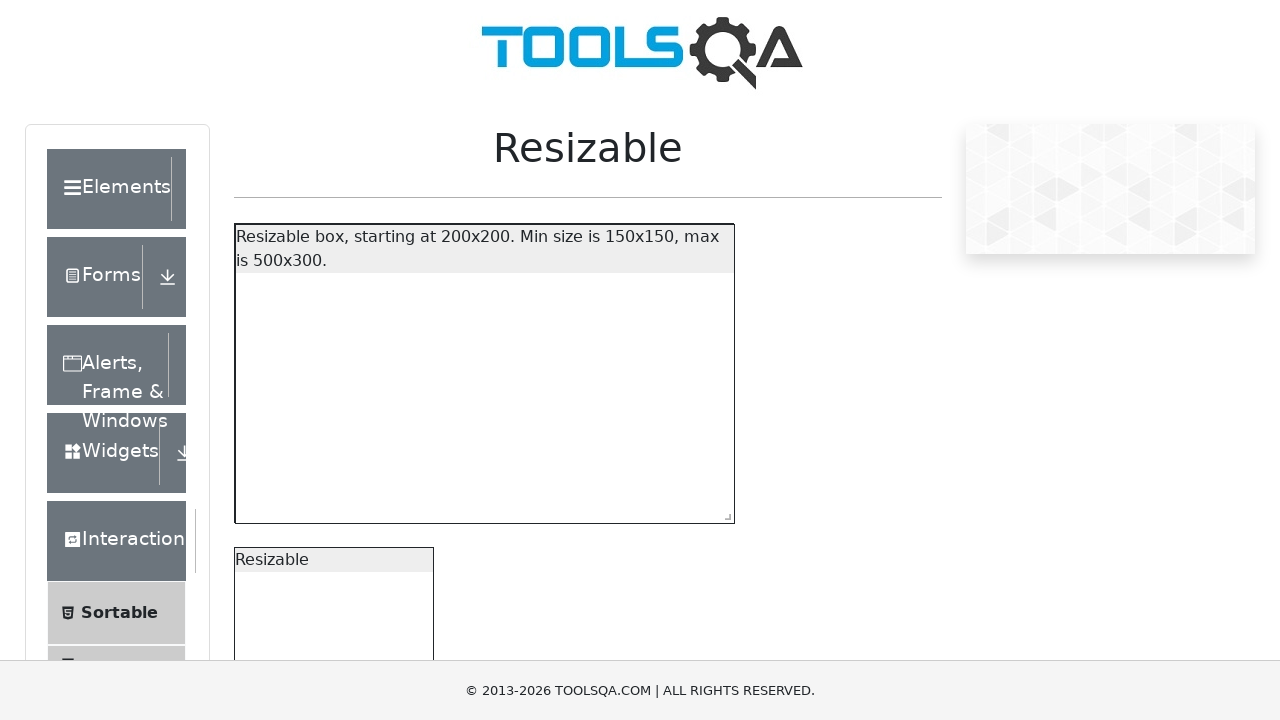

Waited 500ms for resize animation to complete
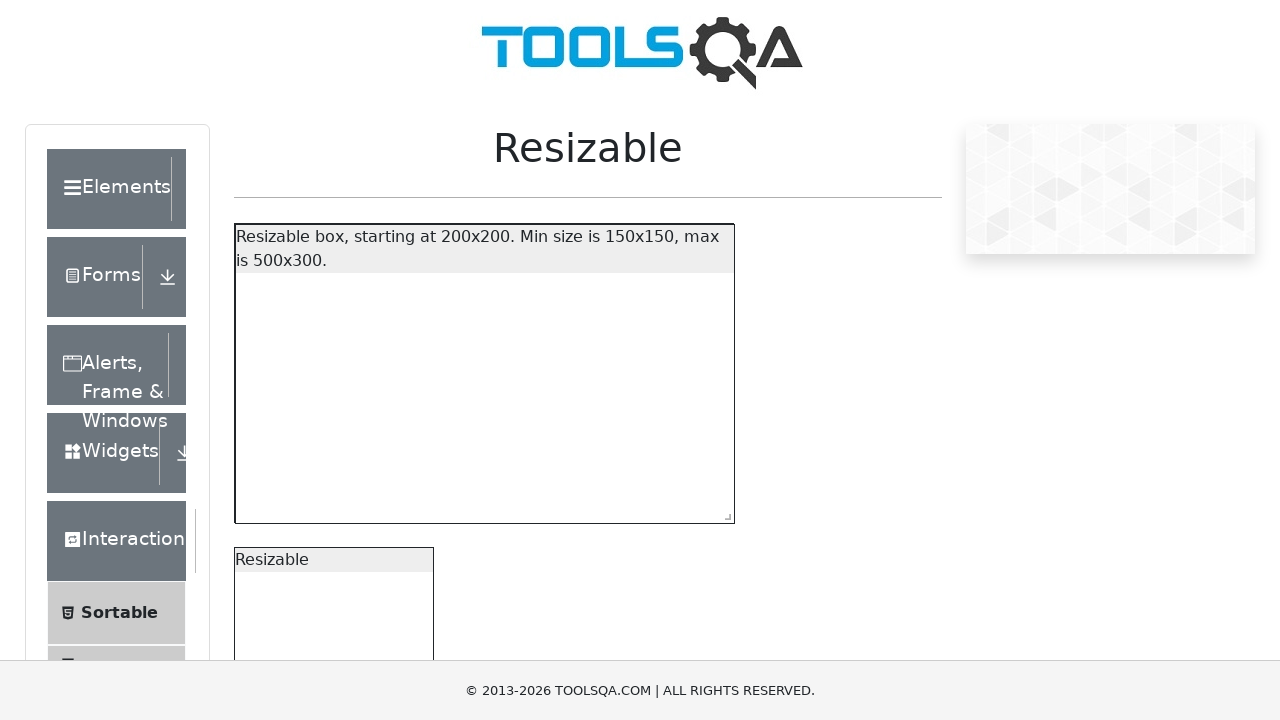

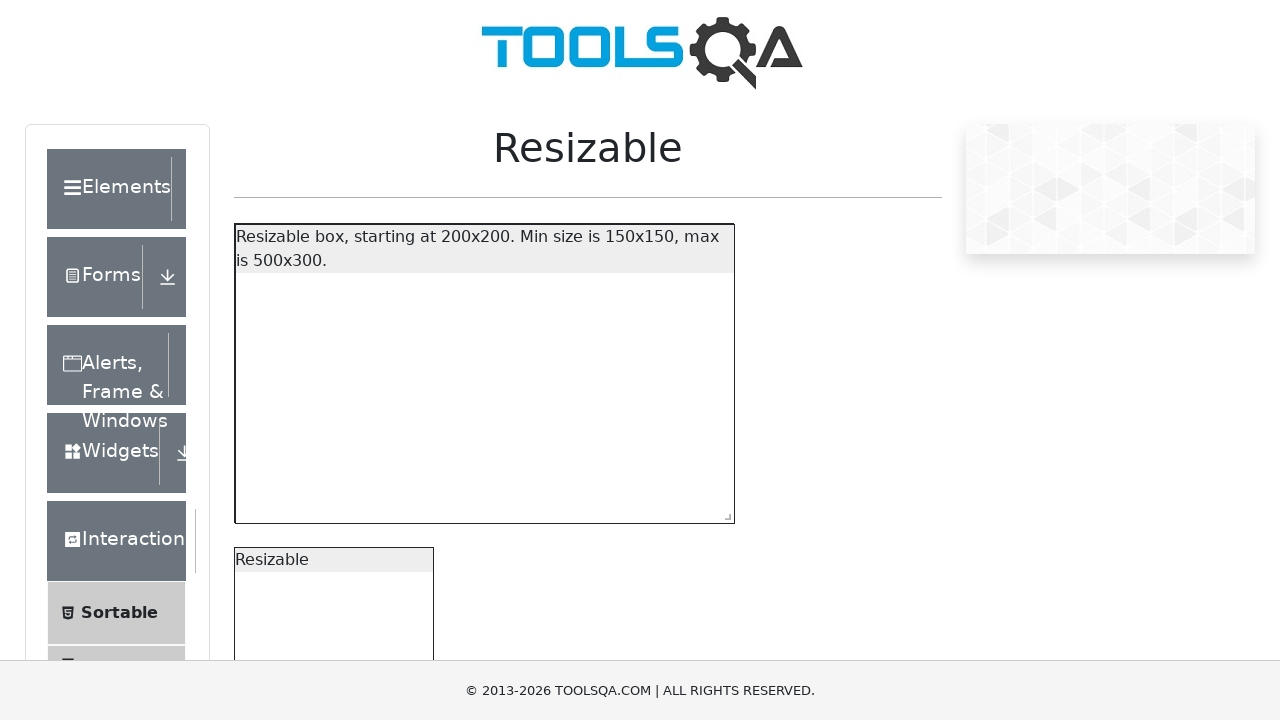